Tests AJAX loading panel by selecting a date (17th) on a calendar and verifying the date selection is displayed correctly

Starting URL: https://demos.telerik.com/aspnet-ajax/ajaxloadingpanel/functionality/explicit-show-hide/defaultcs.aspx

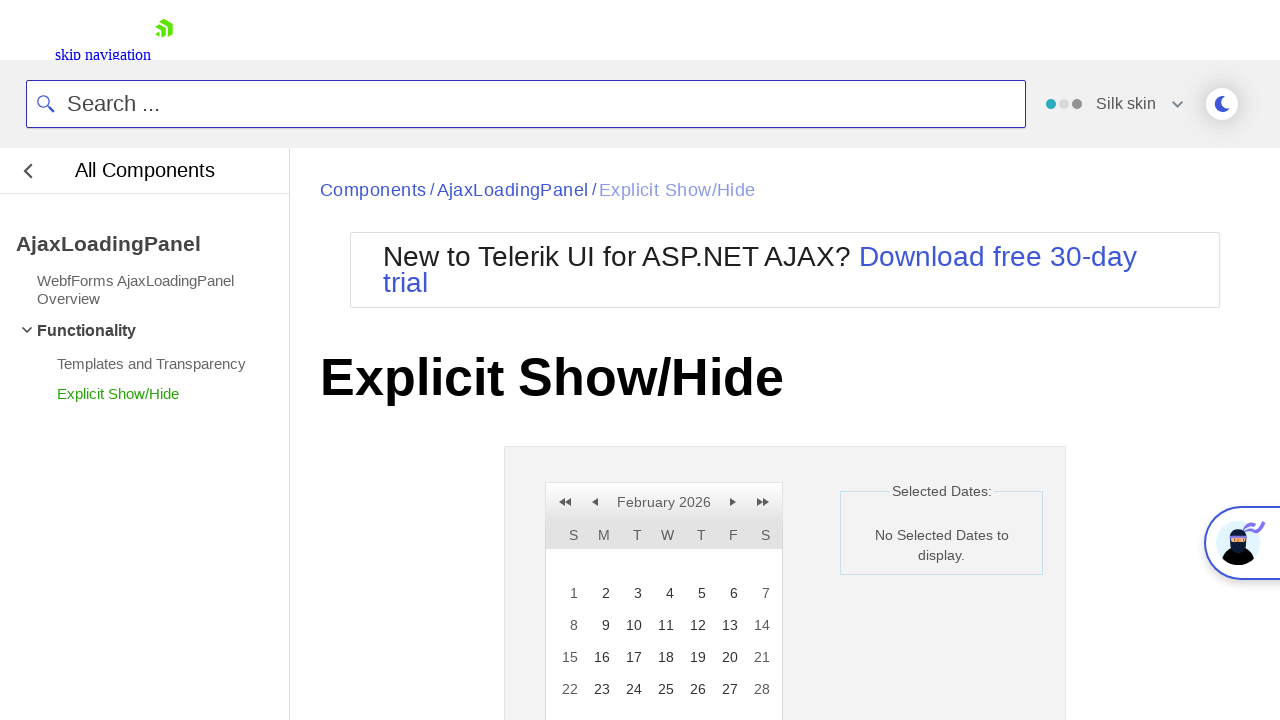

Content wrapper became visible
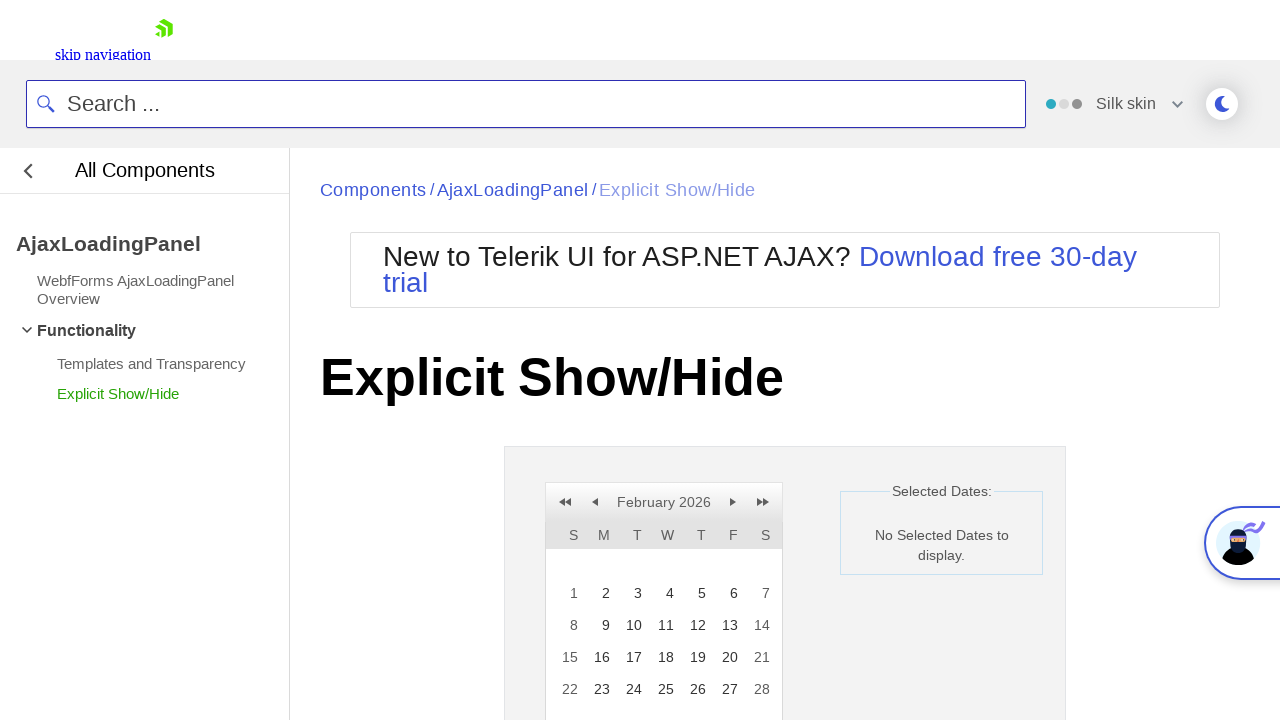

Retrieved date before selection: No Selected Dates to display.
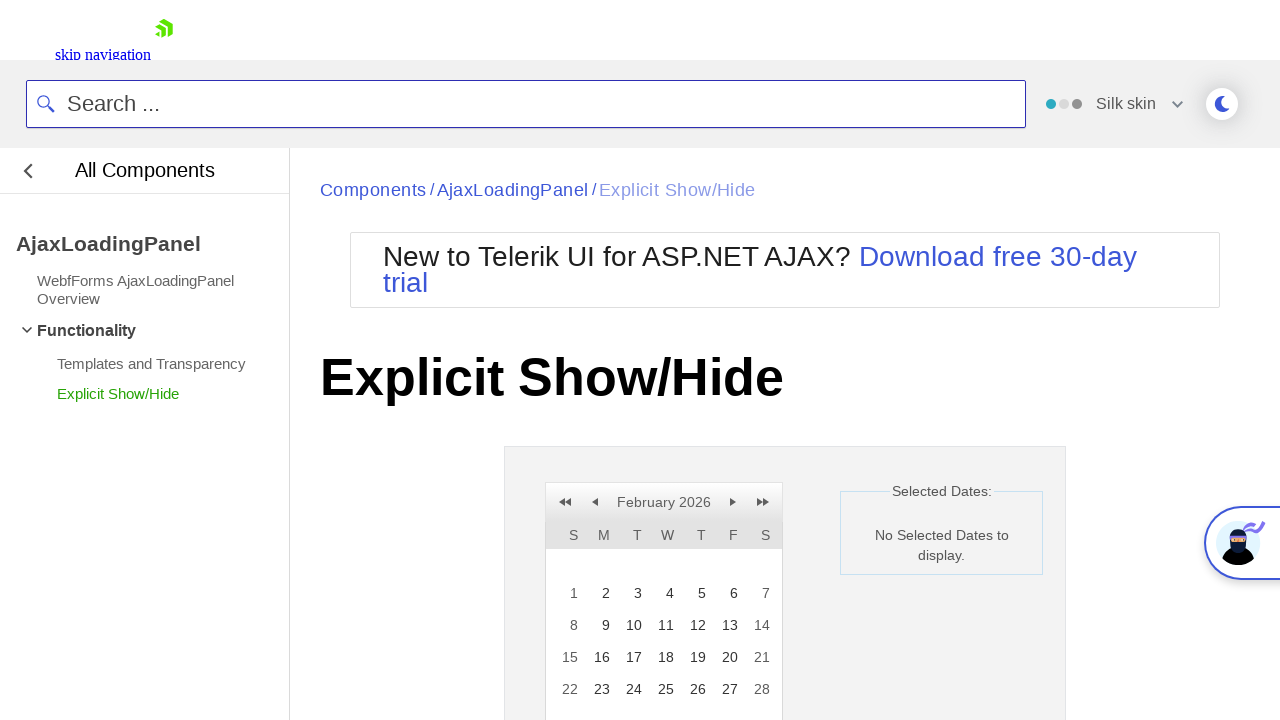

Clicked on day 17 in the calendar at (632, 657) on xpath=//a[text()='17']
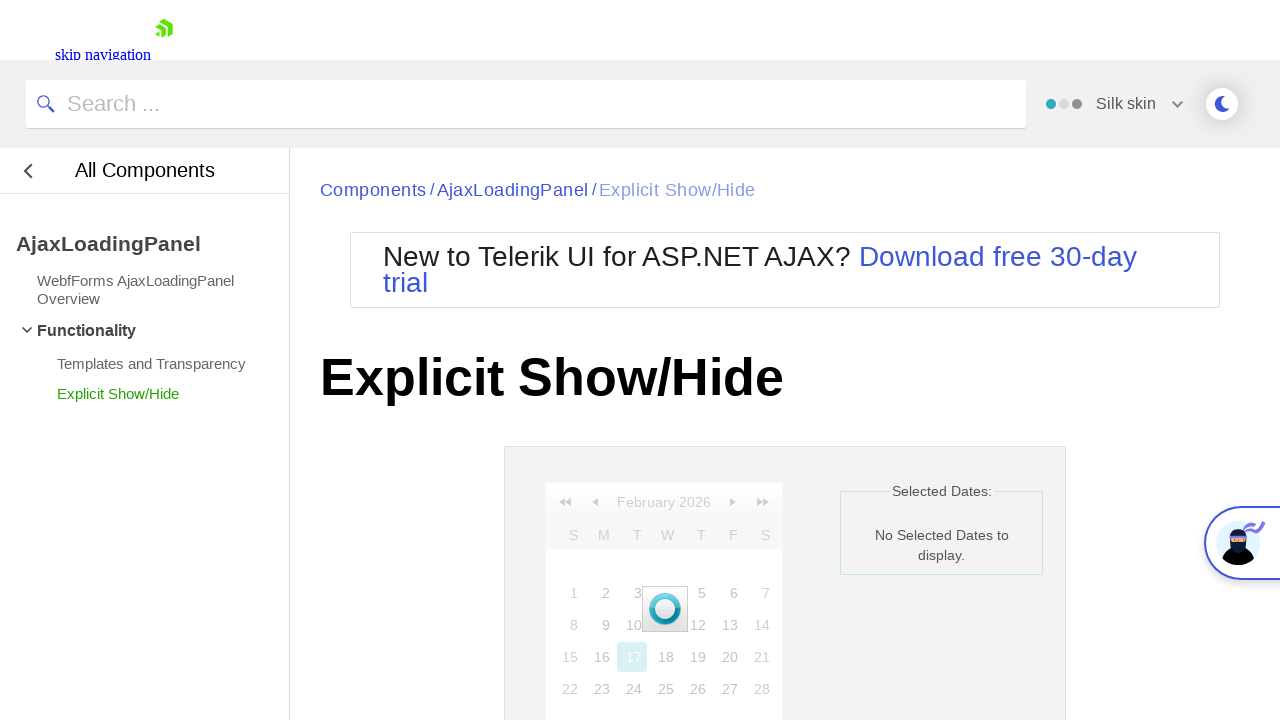

Date label with '17' became visible
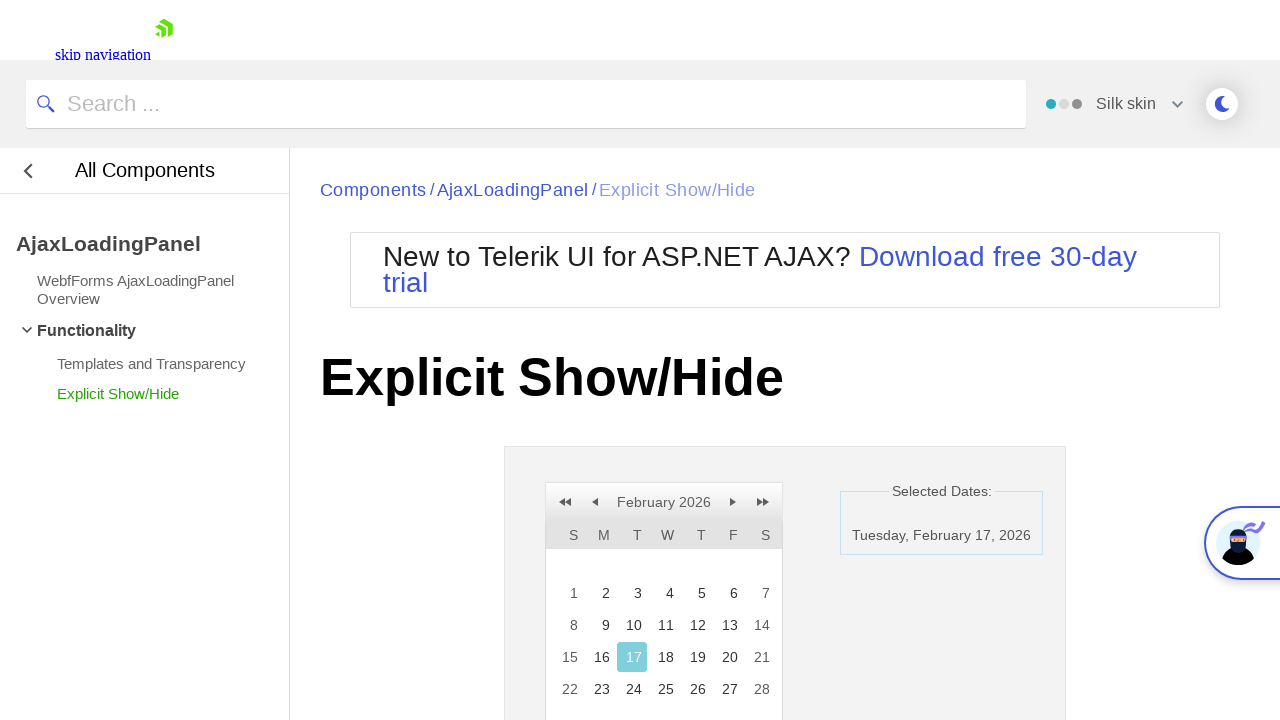

Day 17 is marked as selected in calendar
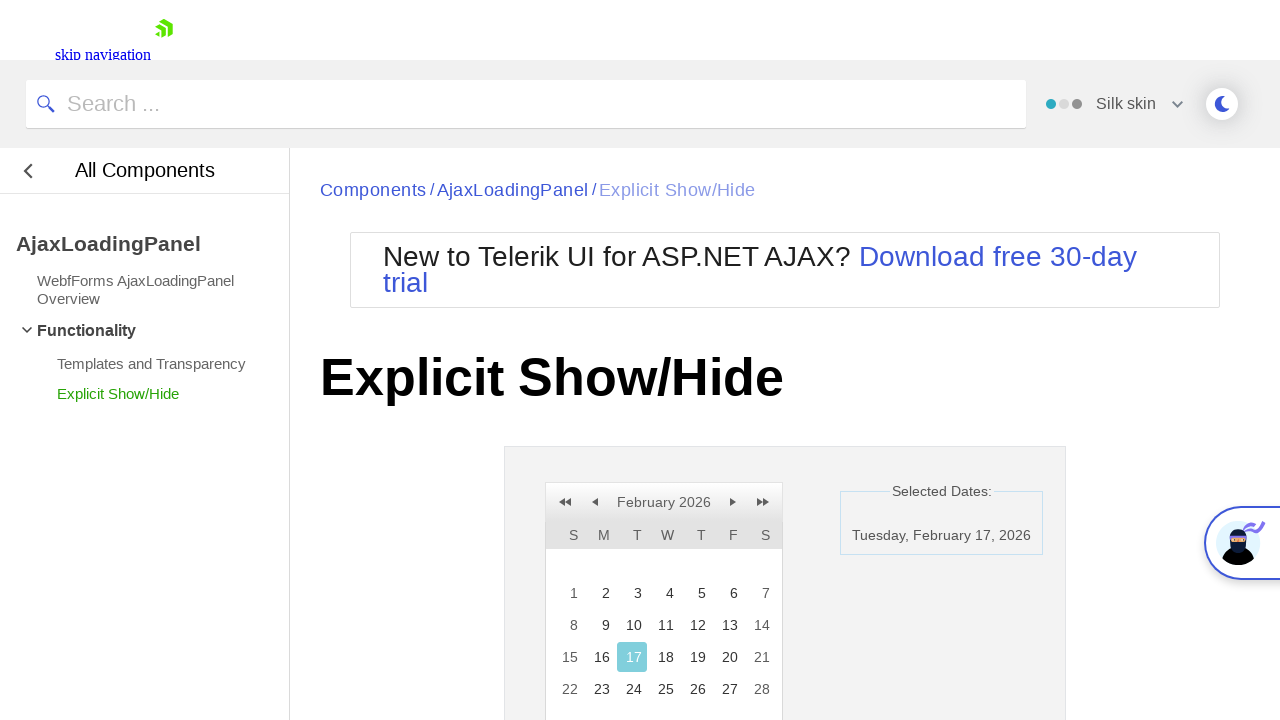

Retrieved date after selection: Tuesday, February 17, 2026
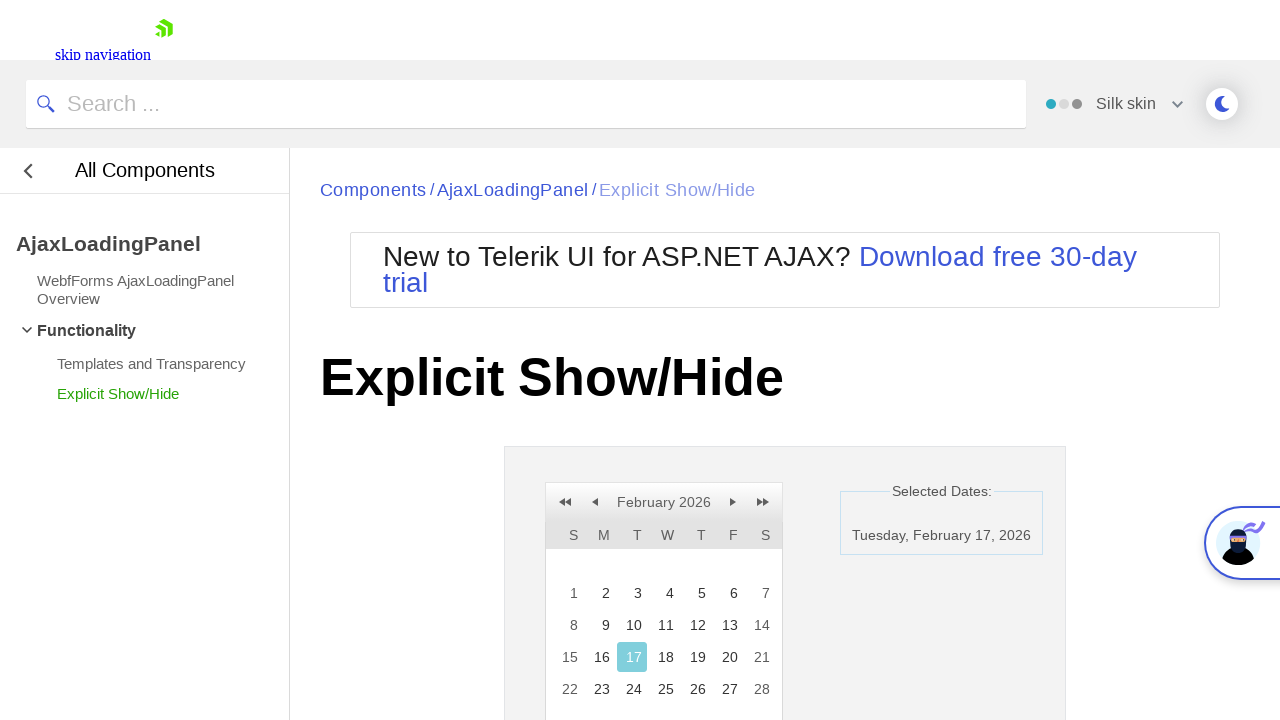

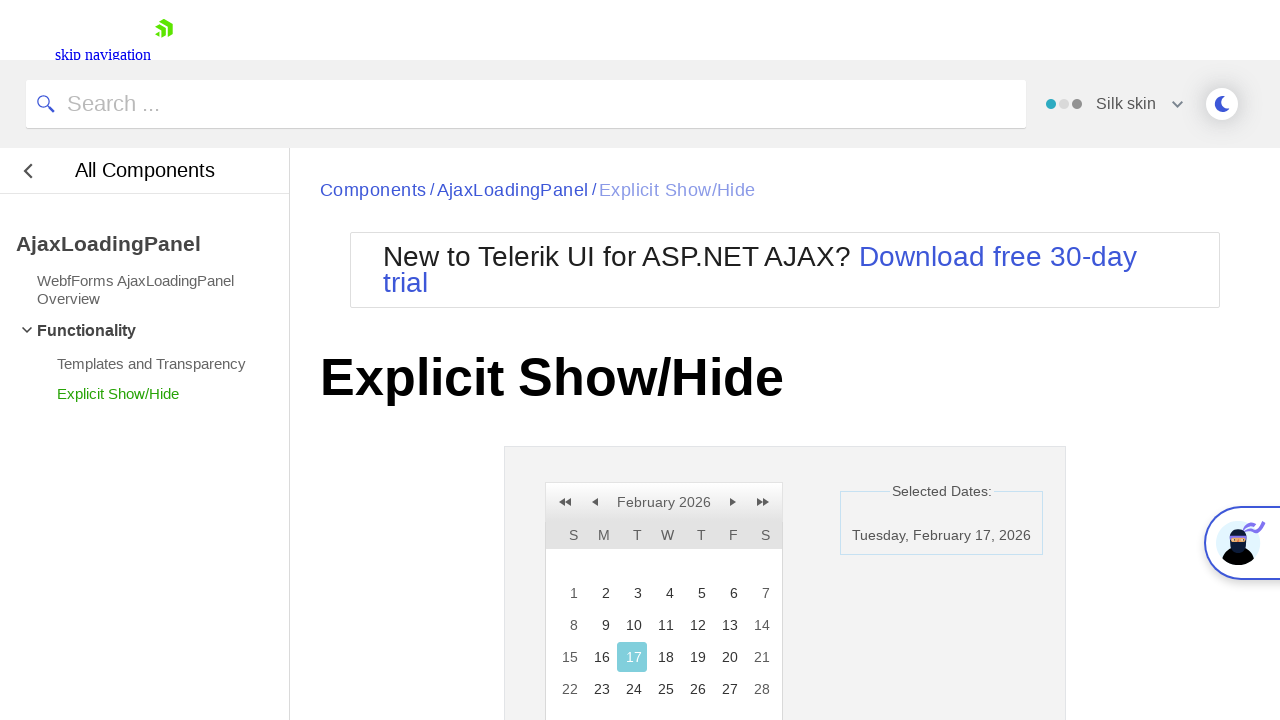